Tests country selection dropdown functionality by clicking on the dropdown, iterating through the country list, and selecting "Spain" from the options.

Starting URL: https://www.dummyticket.com/dummy-ticket-for-visa-application/

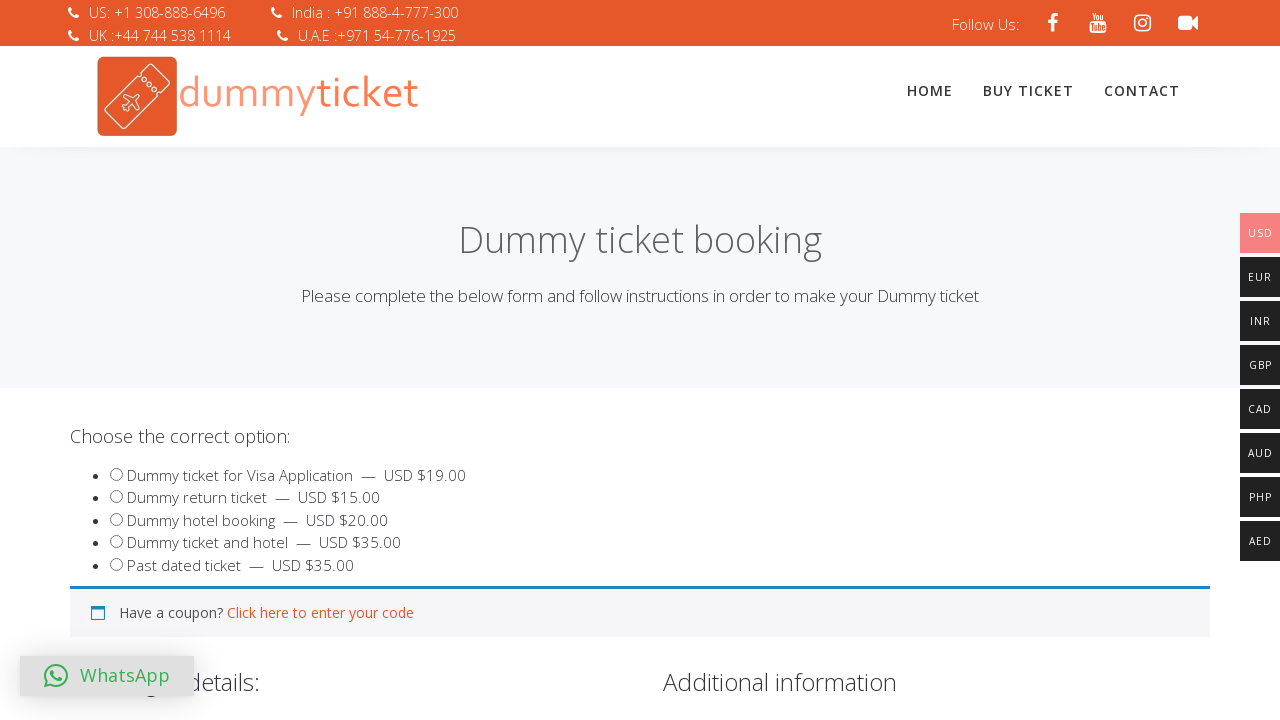

Scrolled down the page by 1200px
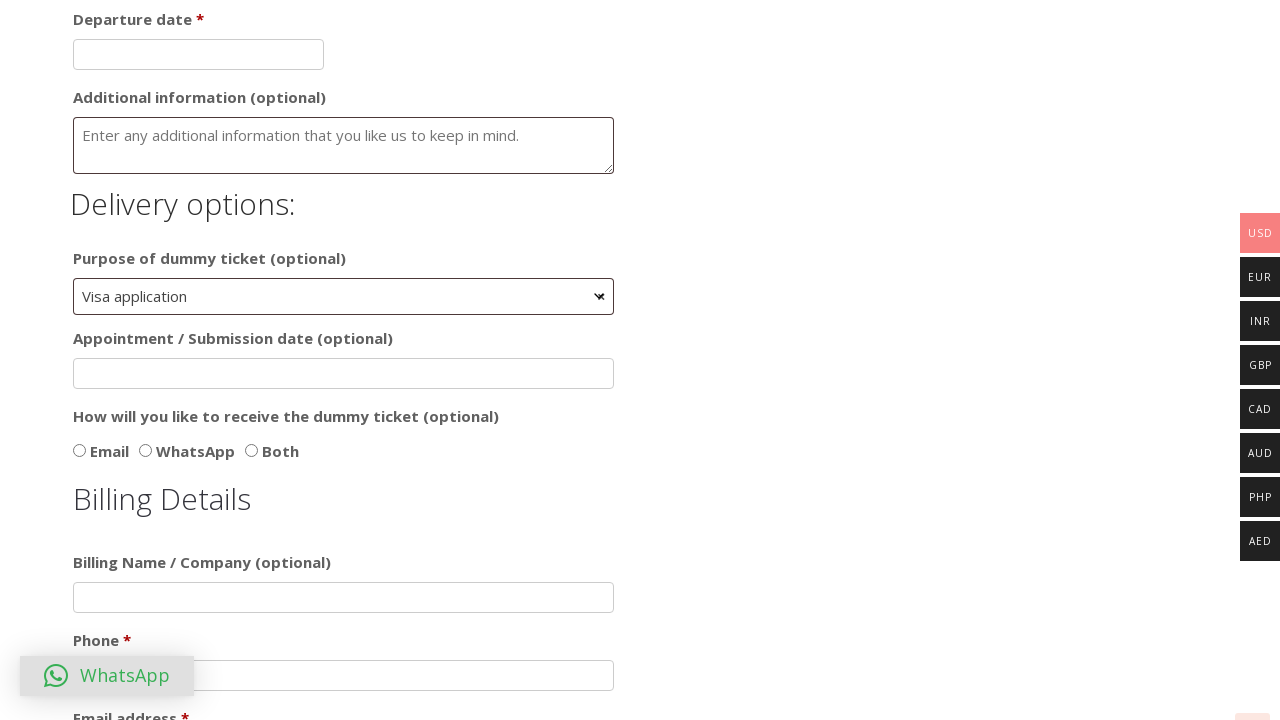

Clicked on the country dropdown to open it at (344, 360) on span#select2-billing_country-container
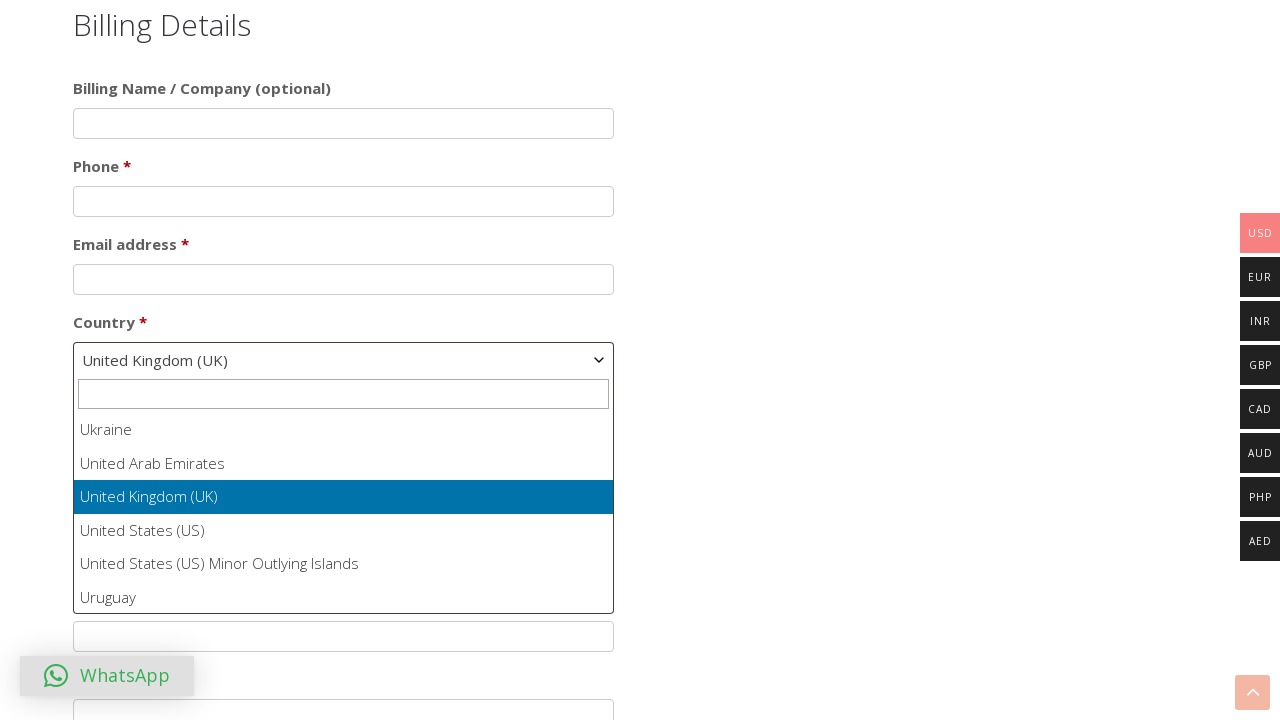

Waited for dropdown options to appear
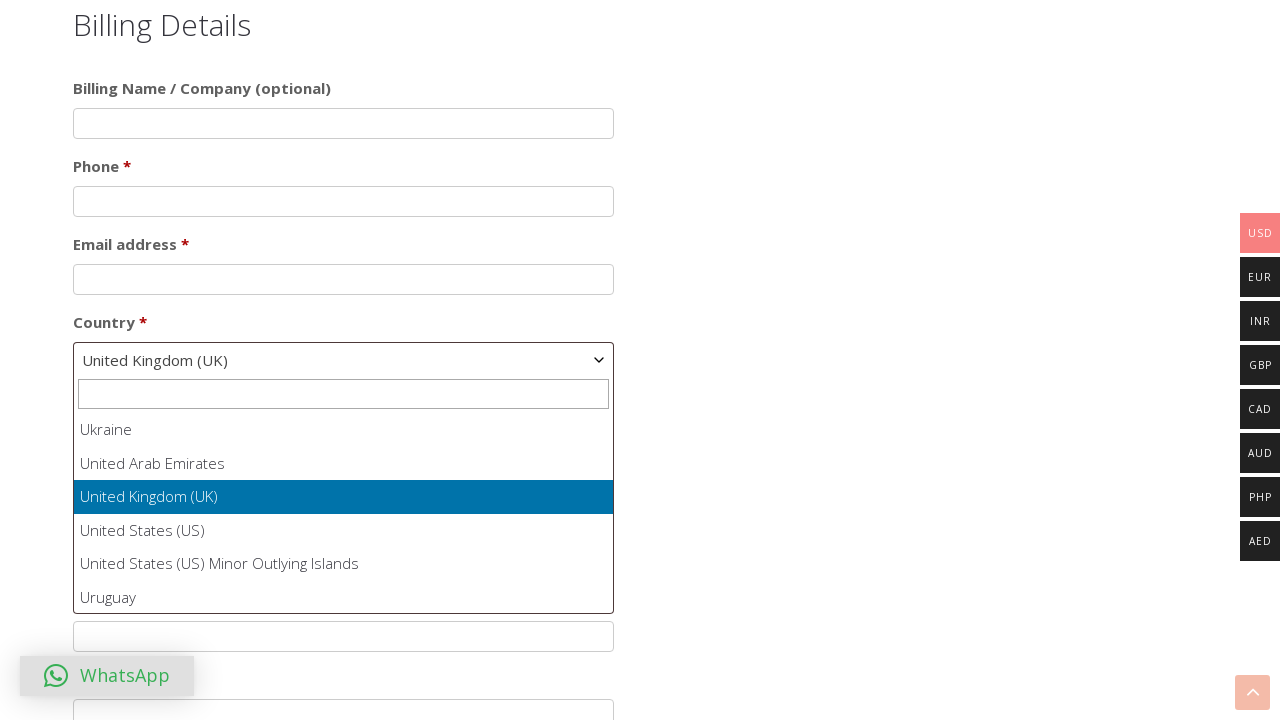

Selected 'Spain' from the country list at (344, 512) on span.select2-results ul li:has-text('Spain')
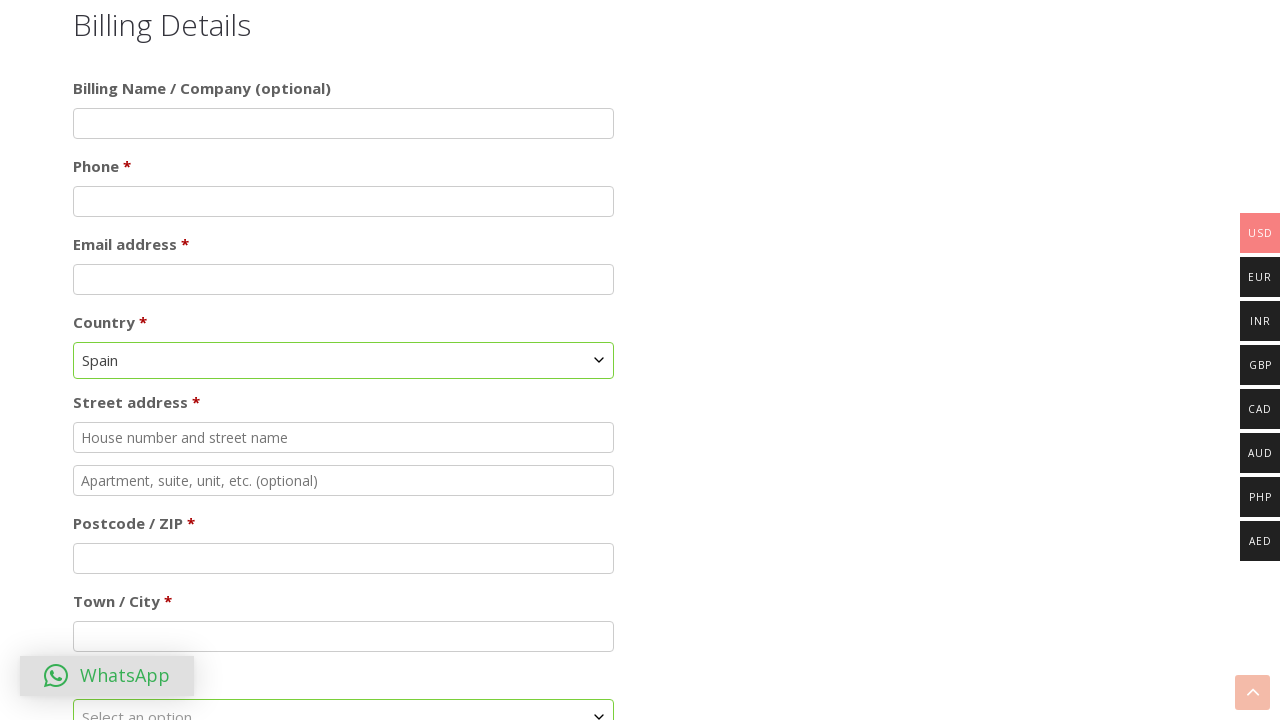

Waited for selection to complete
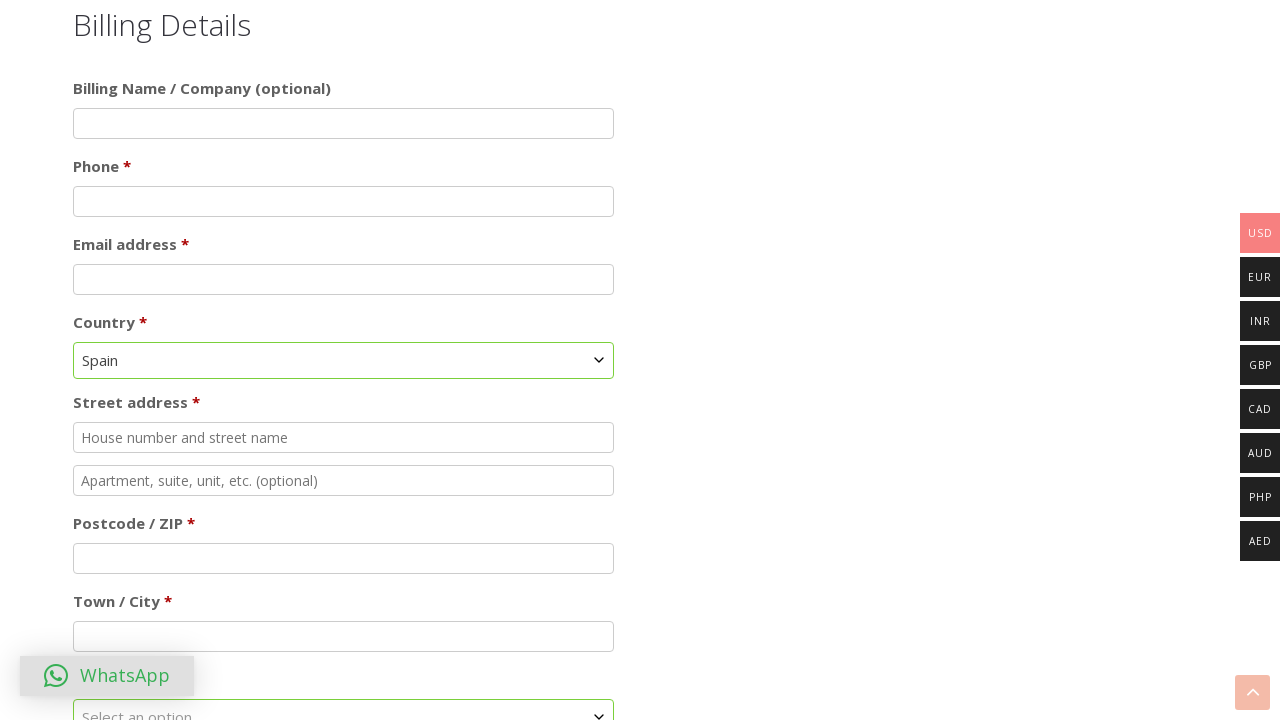

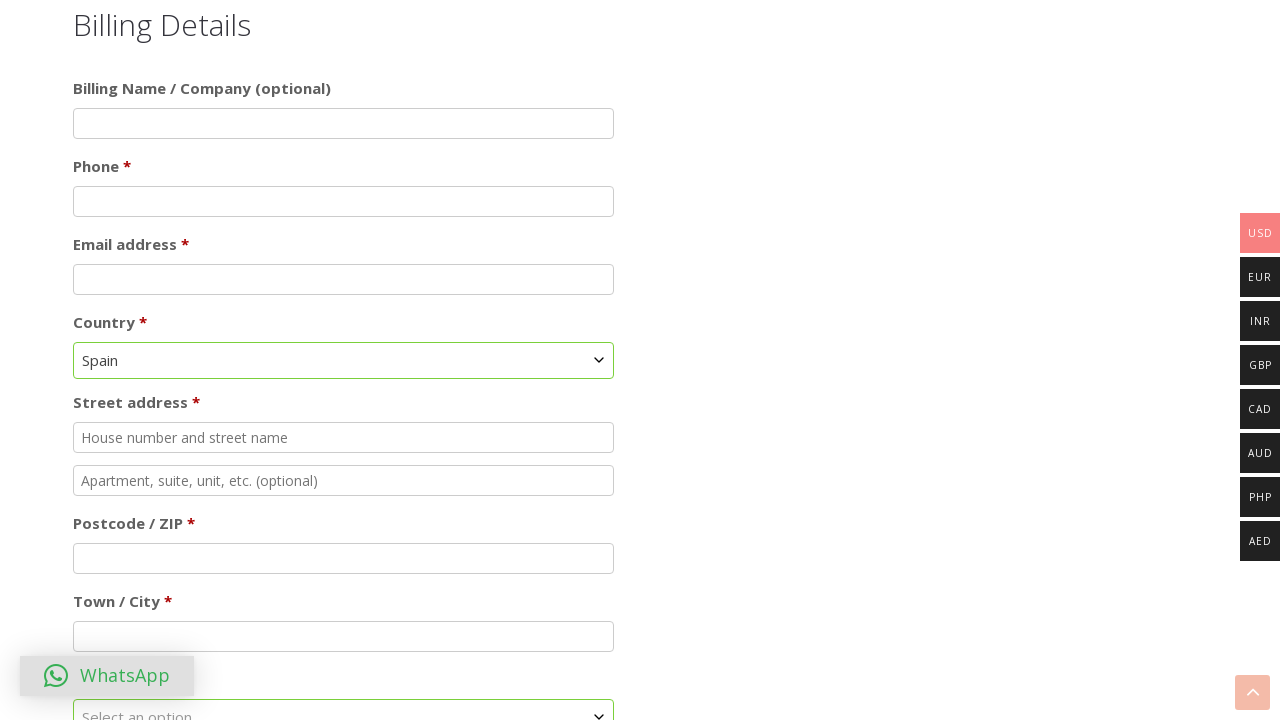